Tests validation error when password and confirm password fields don't match

Starting URL: https://alada.vn/tai-khoan/dang-ky.html

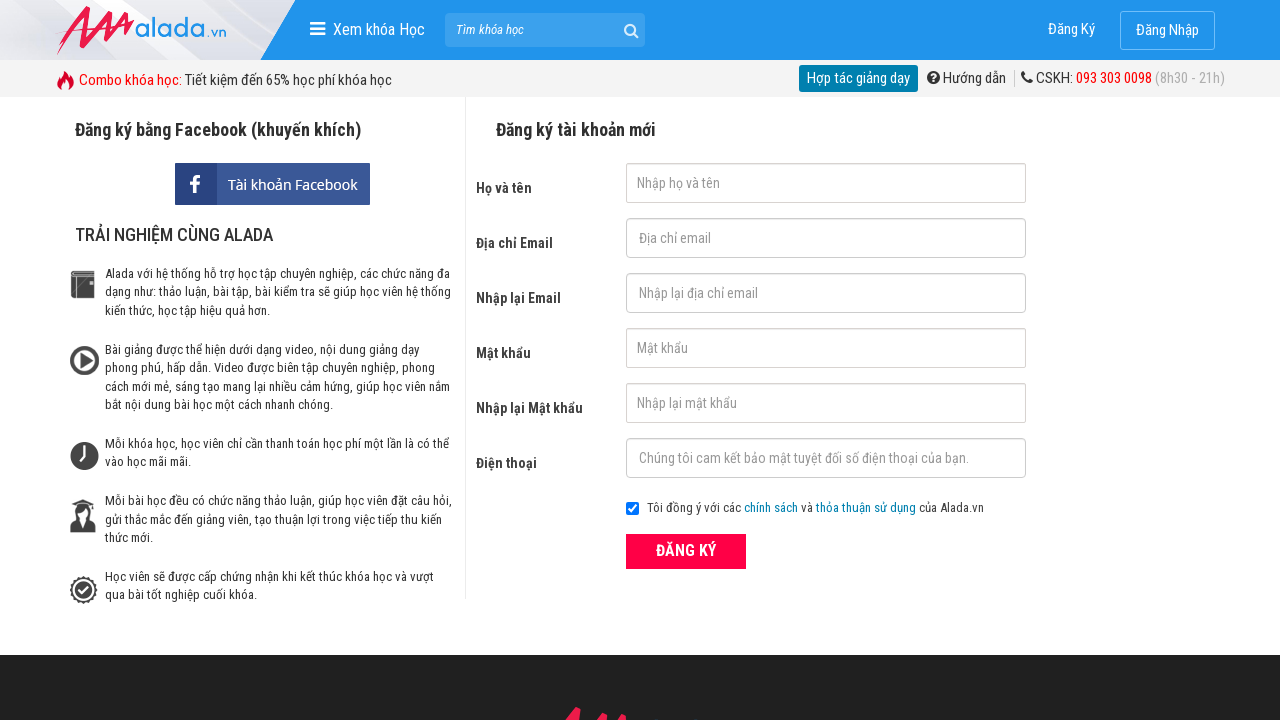

Filled first name field with 'Le Van Demo' on //input[@id='txtFirstname']
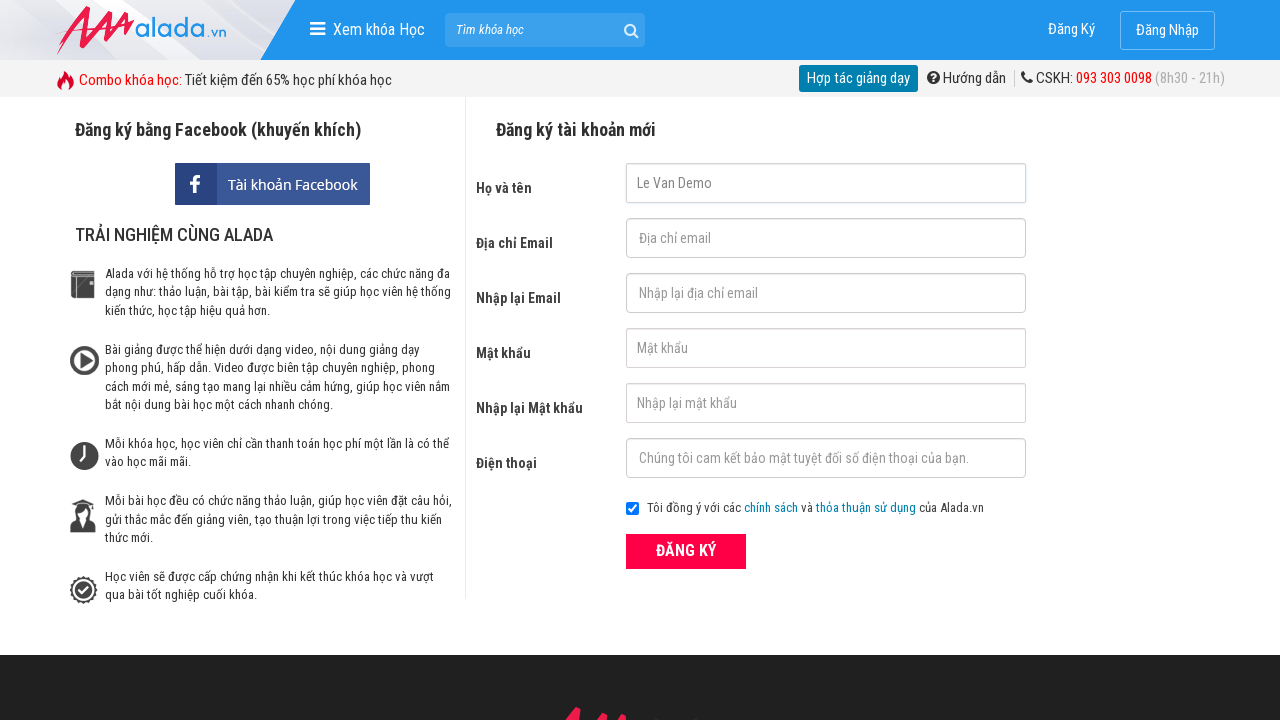

Filled email field with 'demouser2024@gmail.com' on //input[@id='txtEmail']
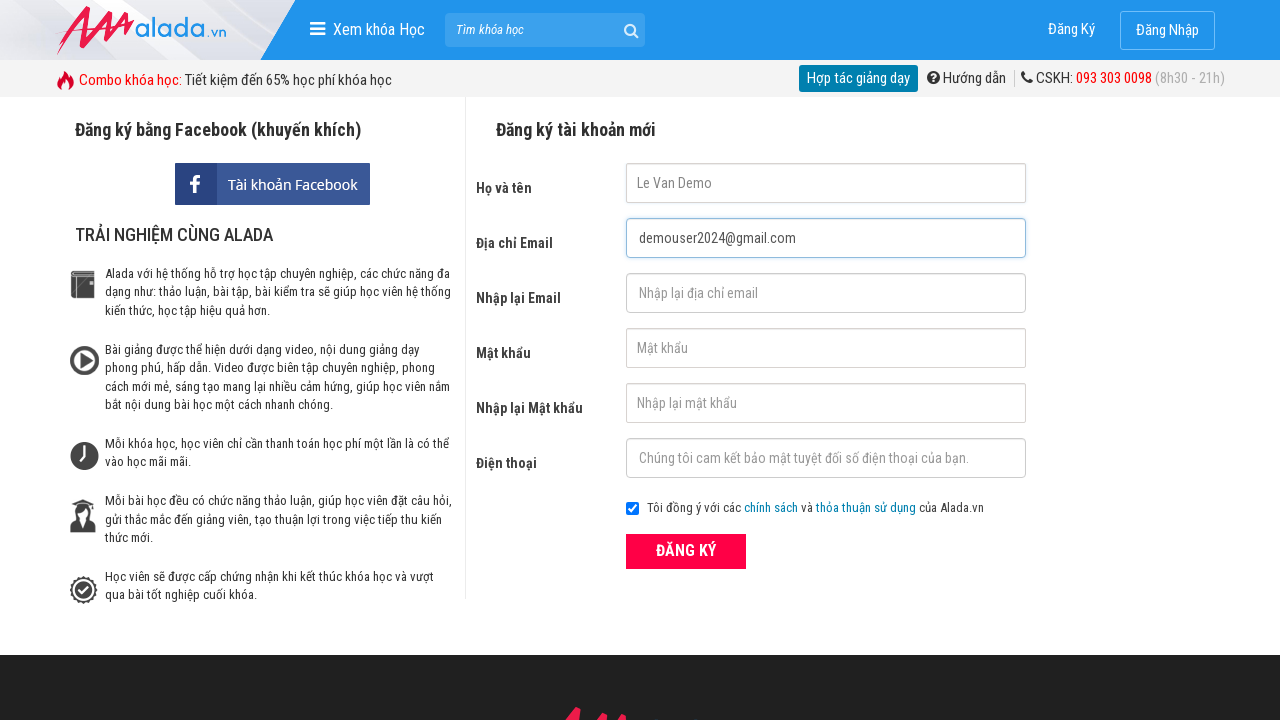

Filled confirm email field with matching email 'demouser2024@gmail.com' on //input[@id='txtCEmail']
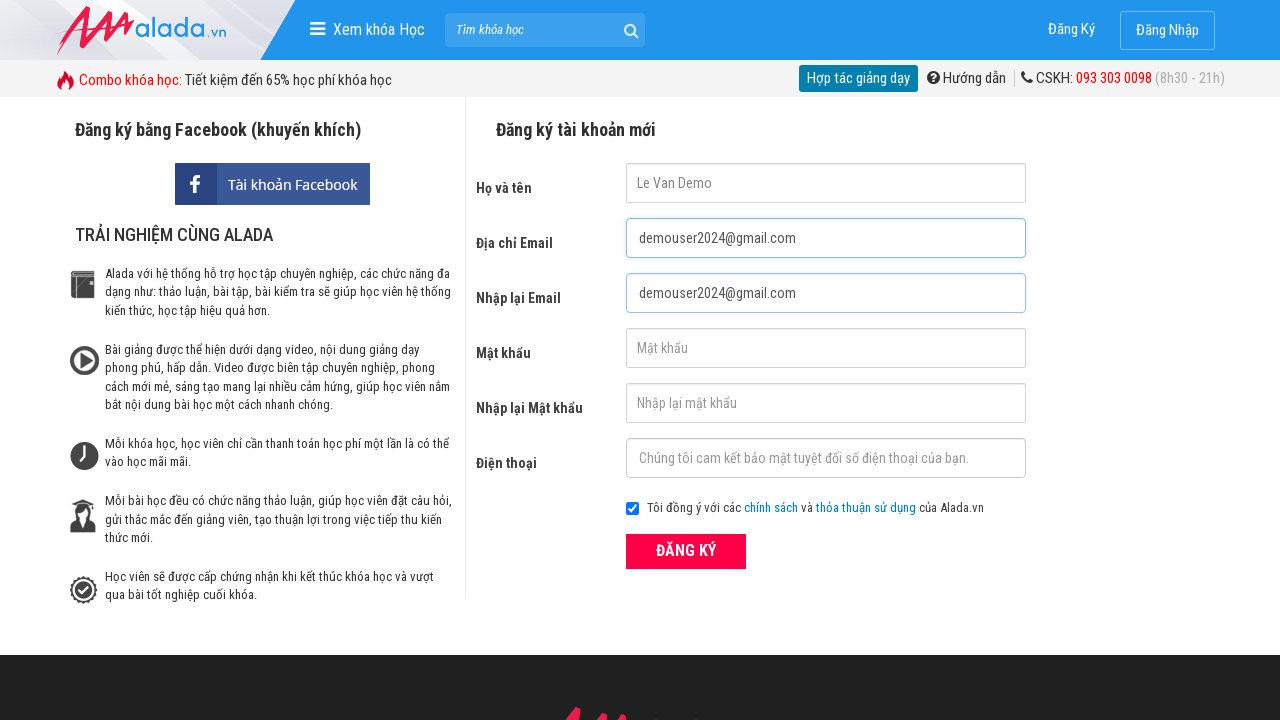

Filled password field with 'validpass123' on //input[@id='txtPassword']
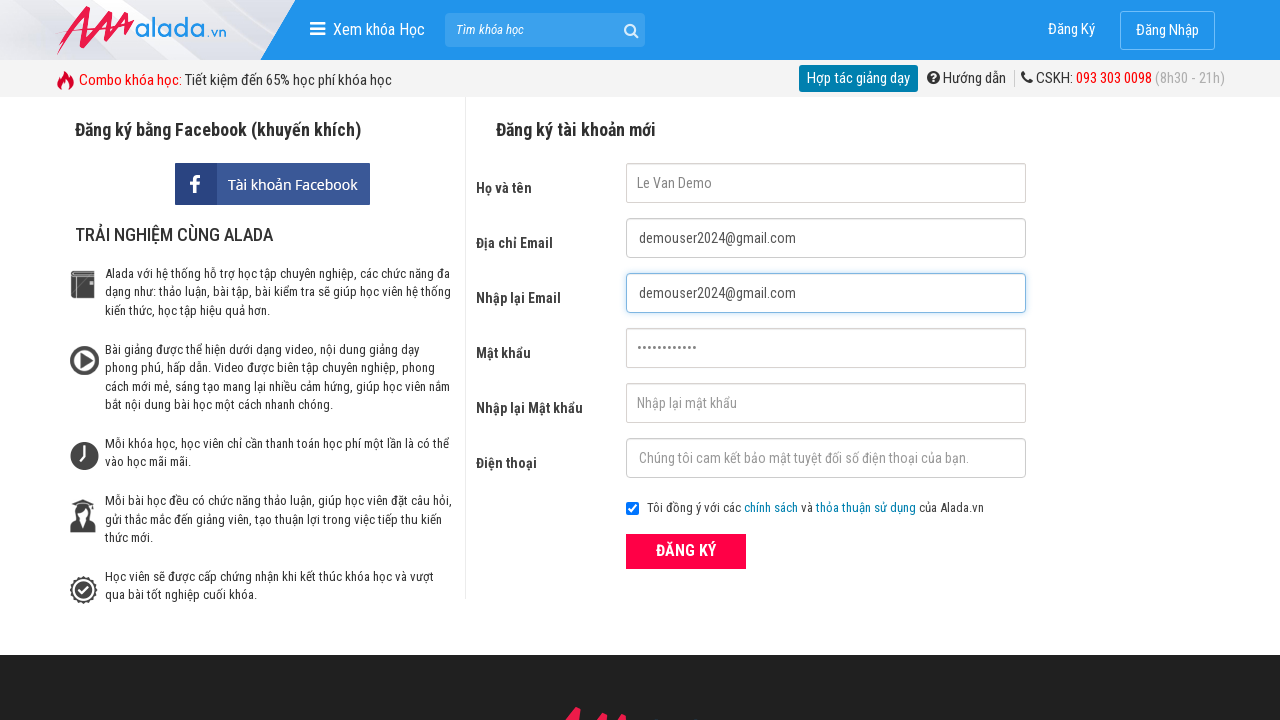

Filled confirm password field with non-matching password 'validpass124' on //input[@id='txtCPassword']
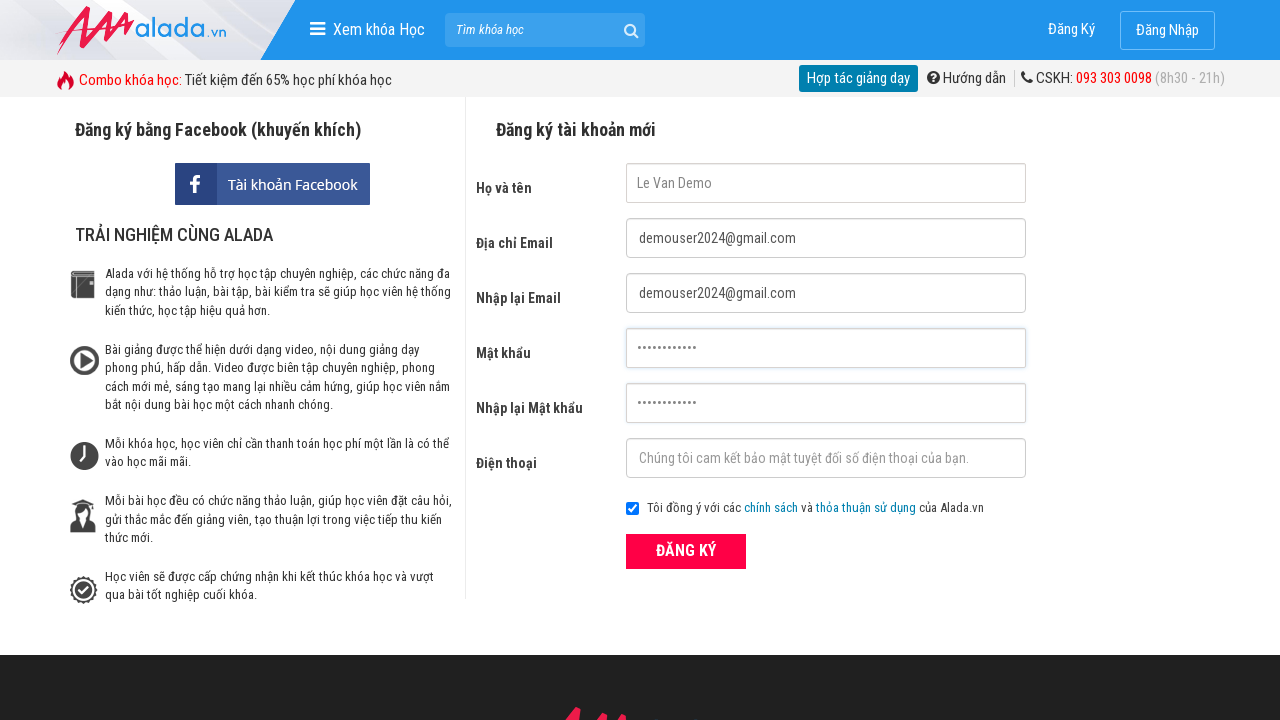

Filled phone number field with '0934567890' on //input[@id='txtPhone']
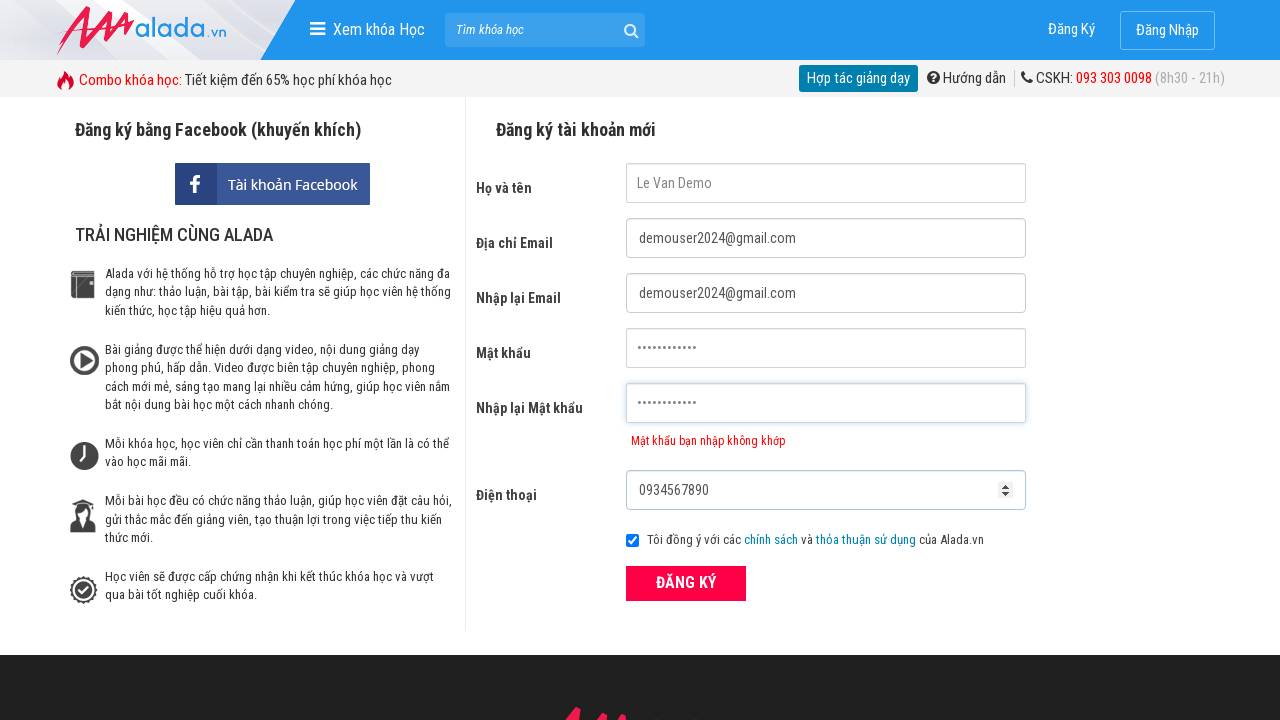

Clicked submit button to register at (686, 583) on xpath=//button[@class='btn_pink_sm fs16']
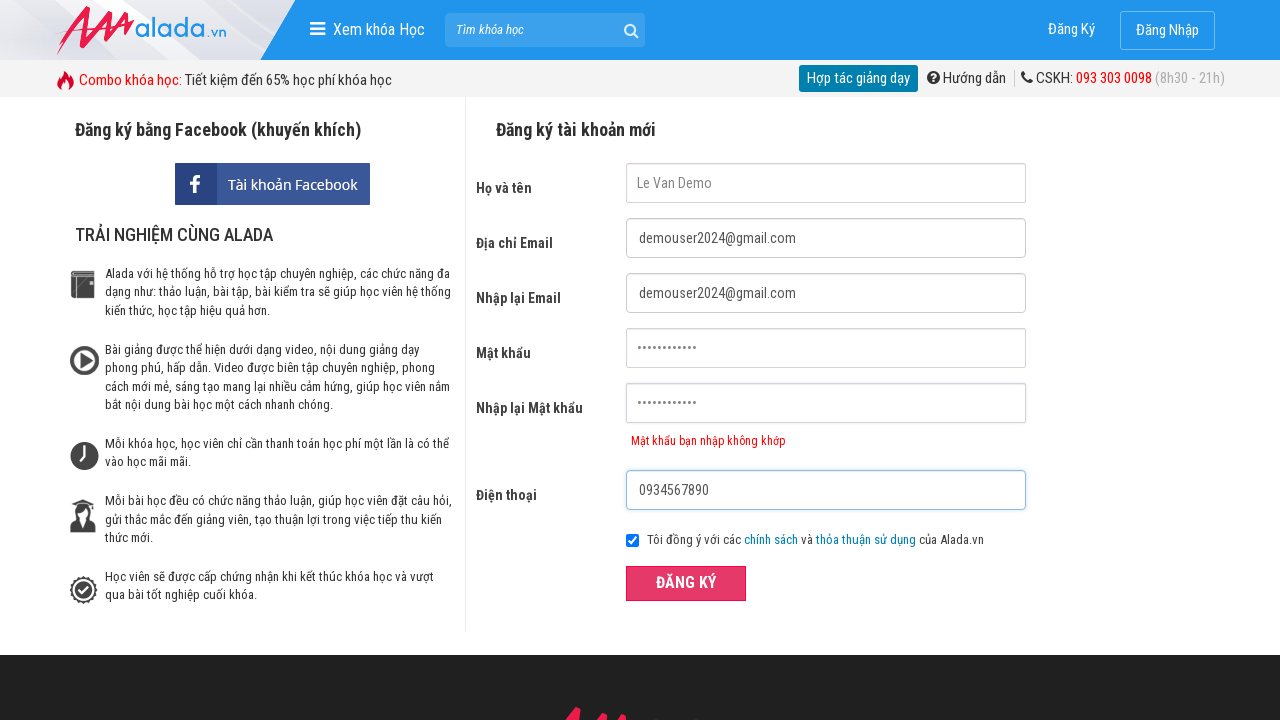

Validation error message for mismatched passwords appeared
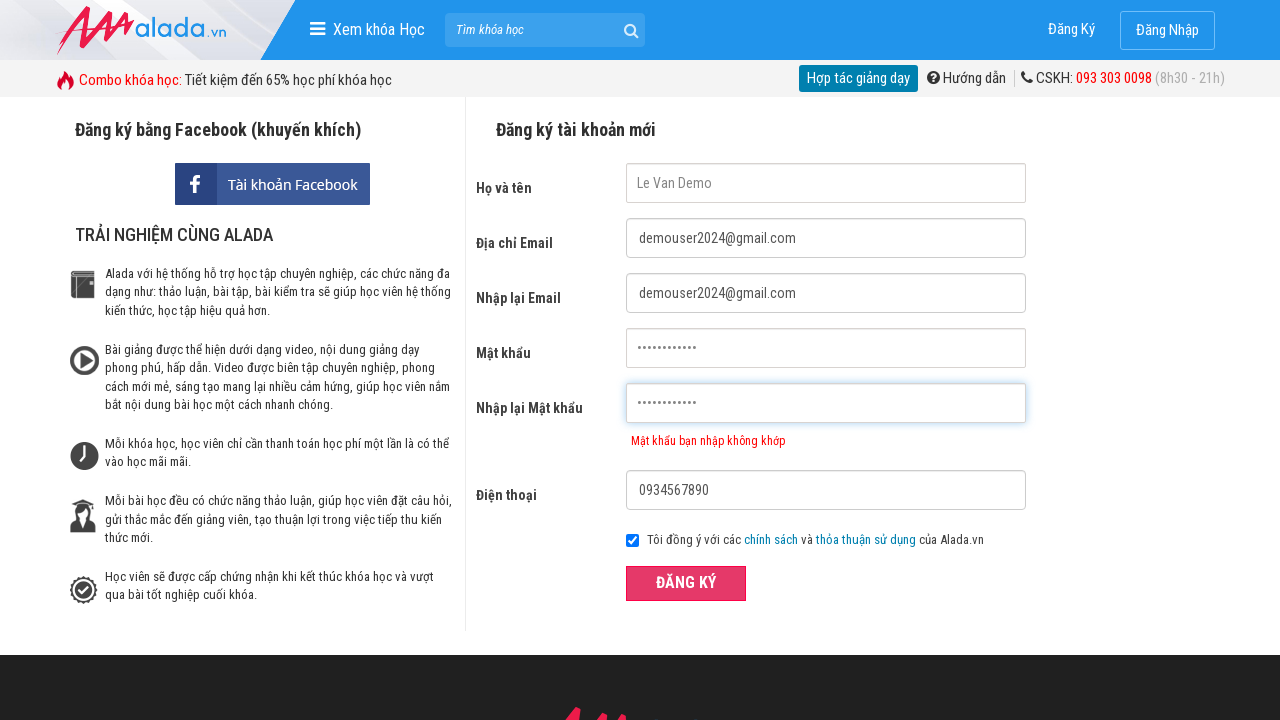

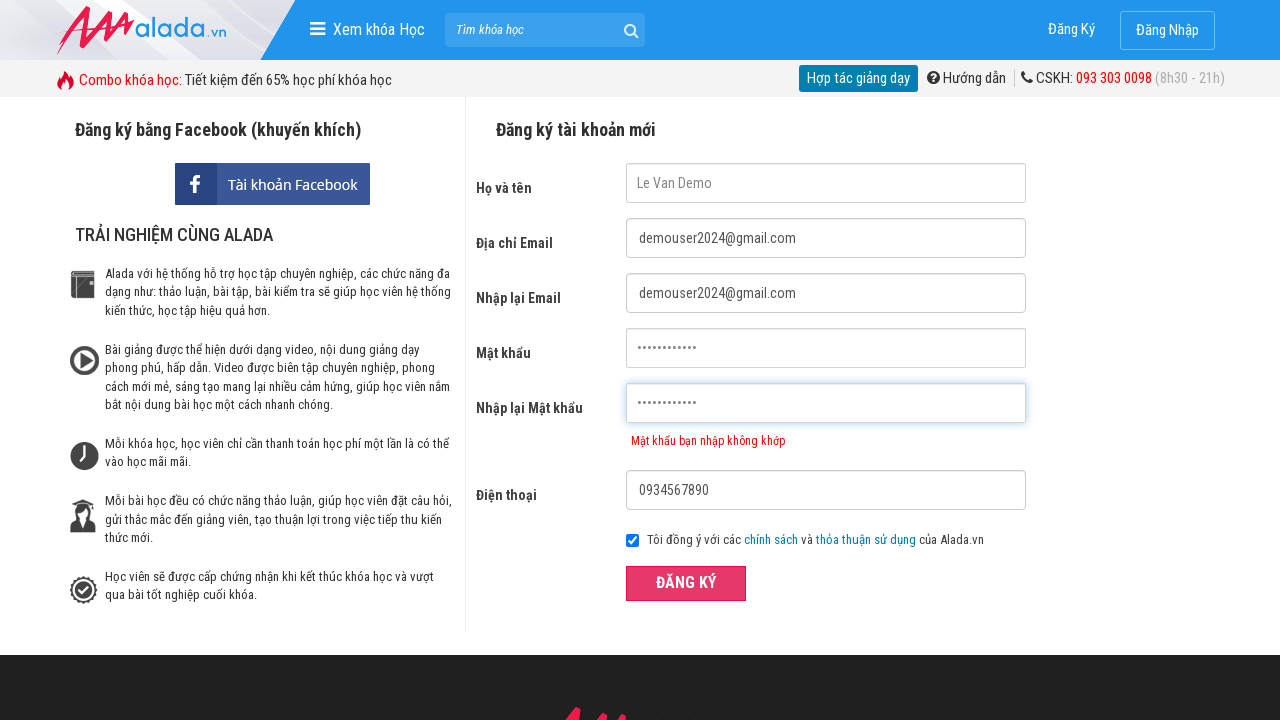